Waits for a specific price to appear, clicks a booking button, then solves a mathematical challenge by calculating and submitting the answer

Starting URL: http://suninjuly.github.io/explicit_wait2.html

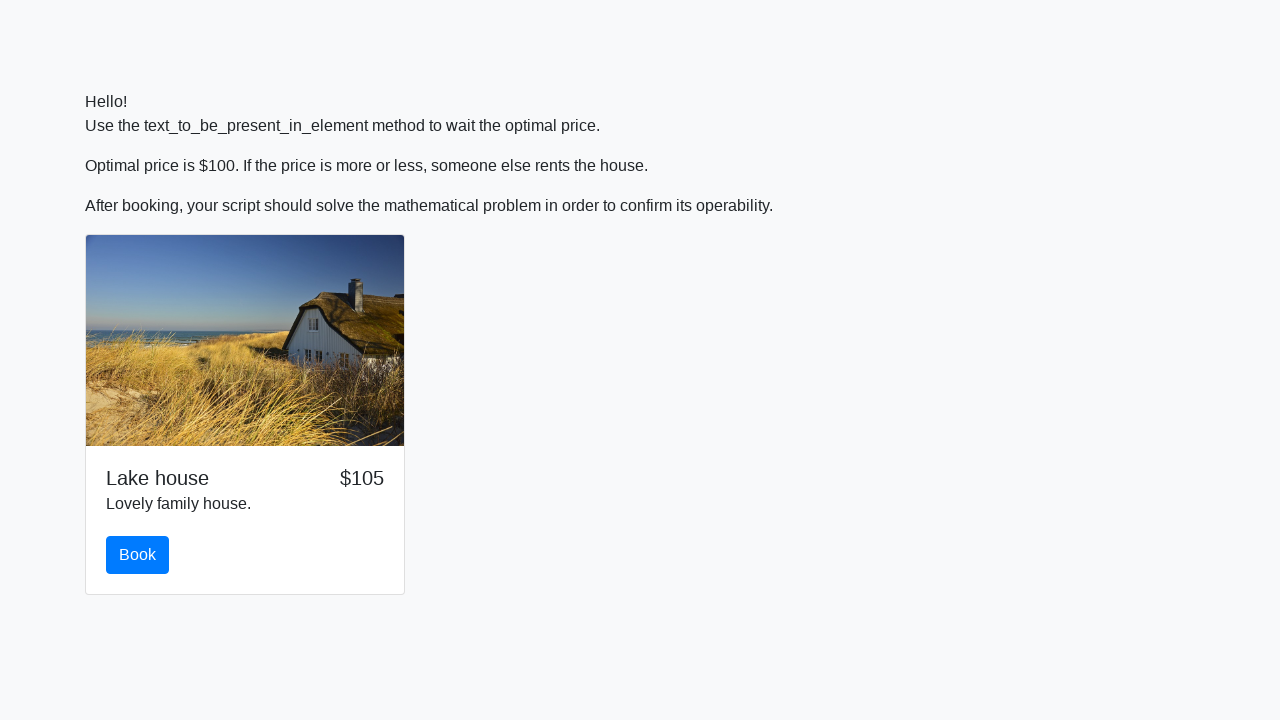

Waited for price to reach $100
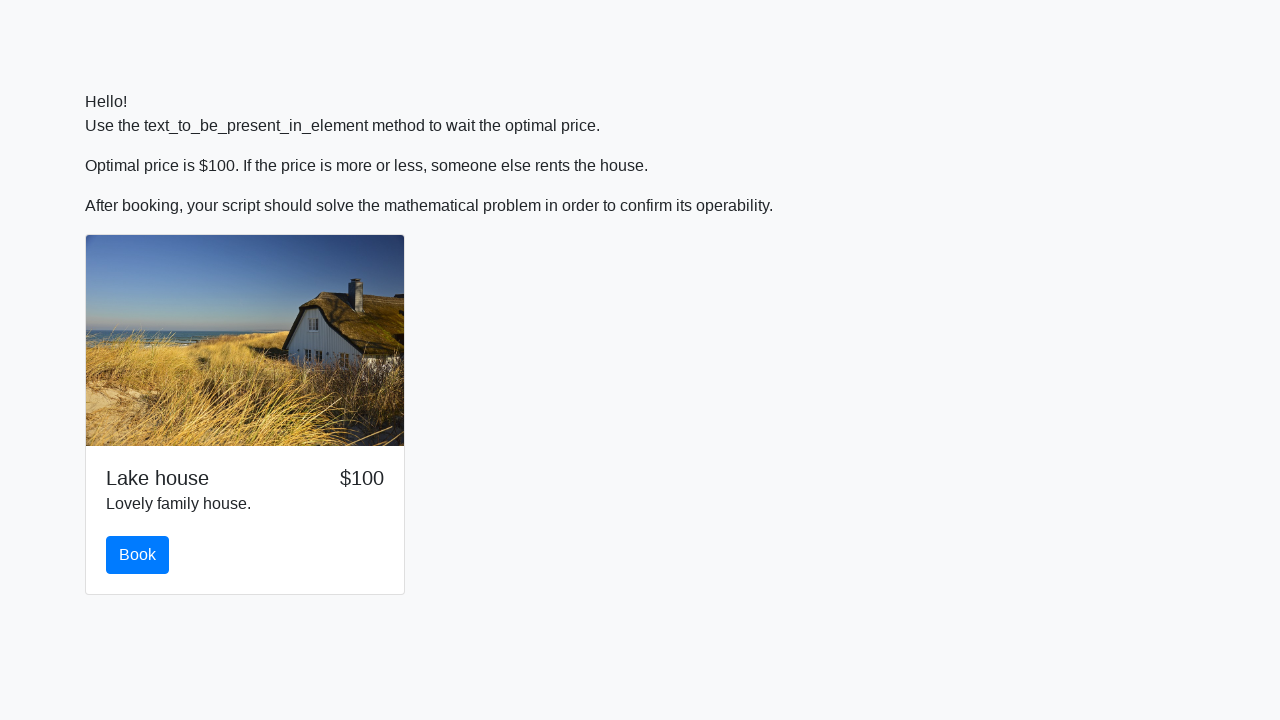

Clicked the book button at (138, 555) on #book
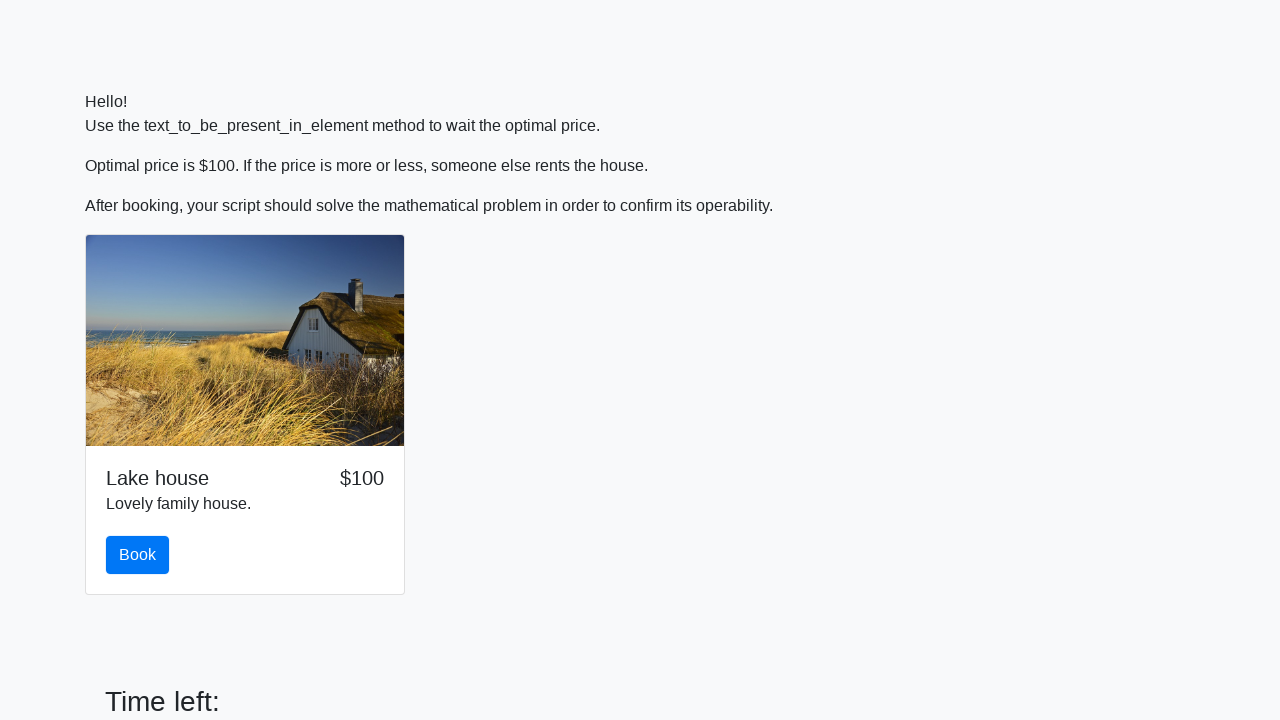

Retrieved input value: 360
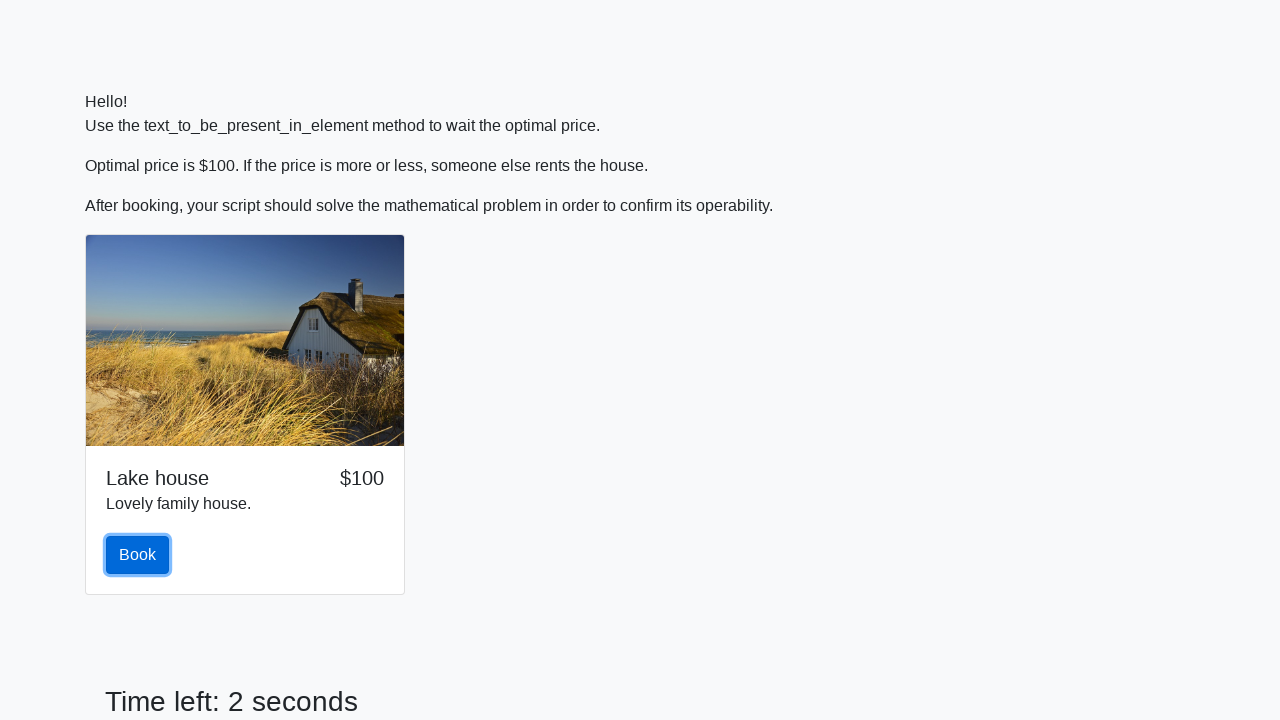

Calculated answer: 2.442954562176258
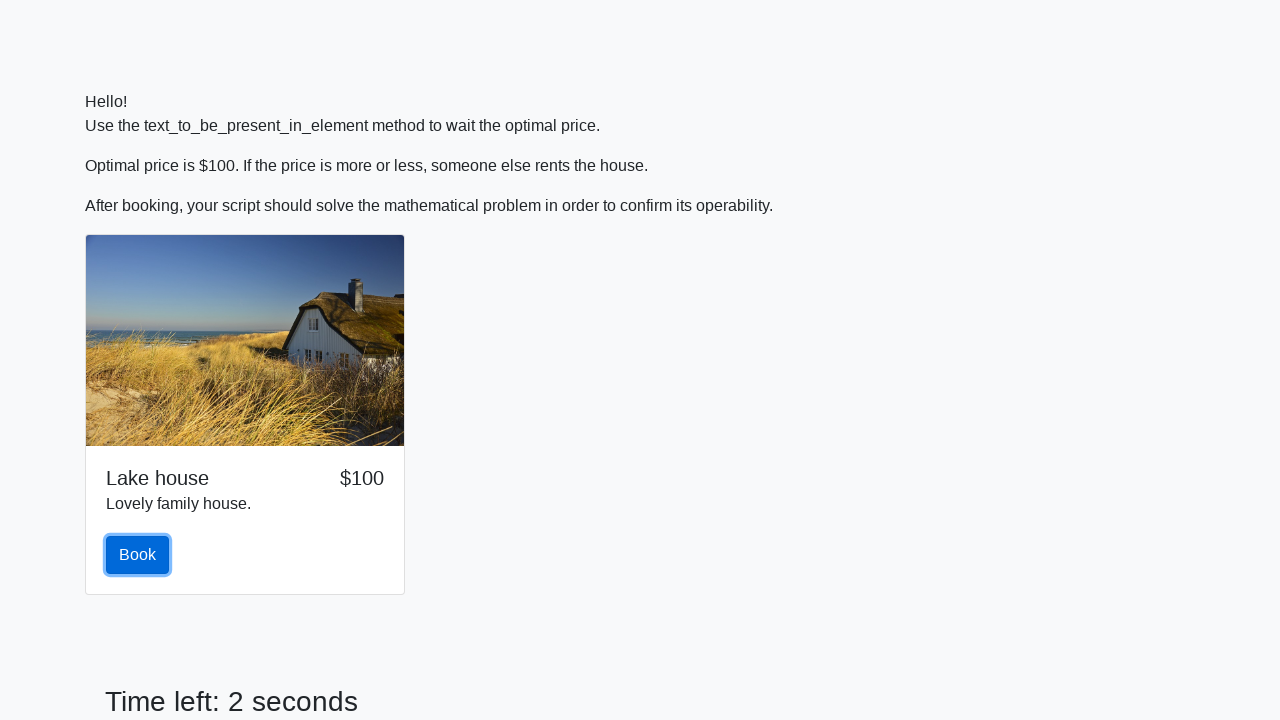

Filled answer field with calculated result: 2.442954562176258 on #answer
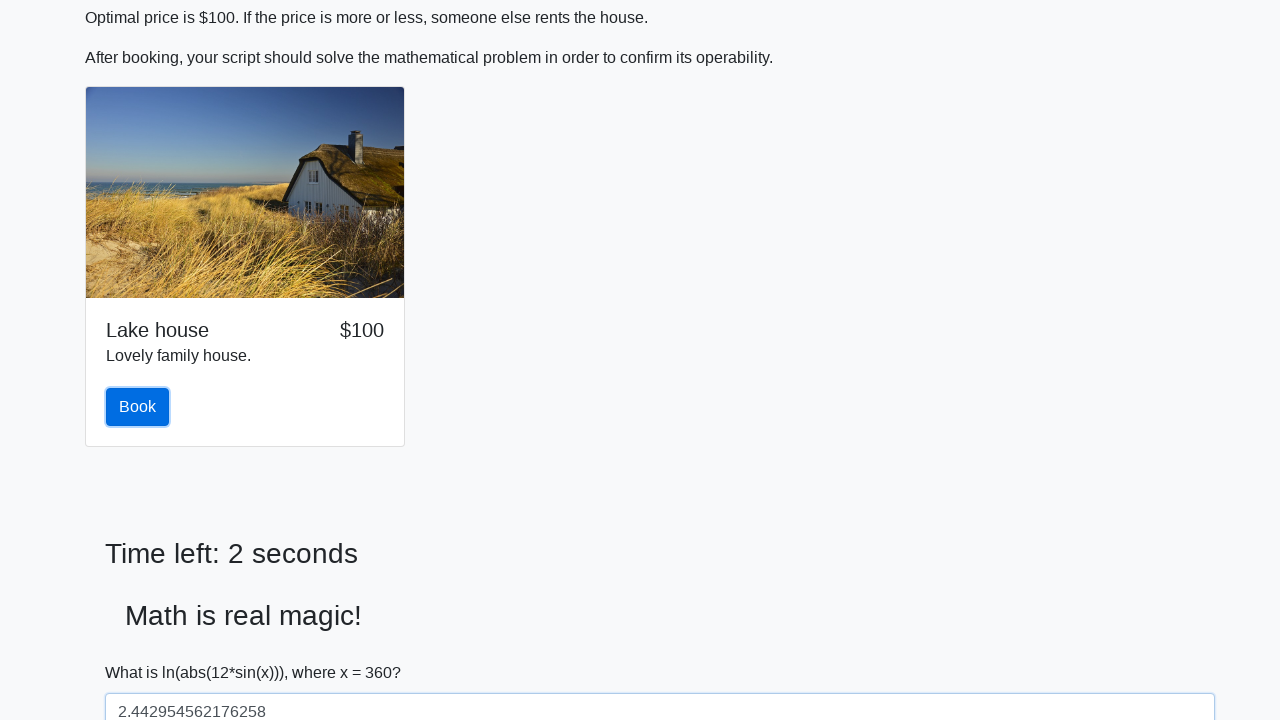

Clicked solve button to submit the answer at (143, 651) on #solve
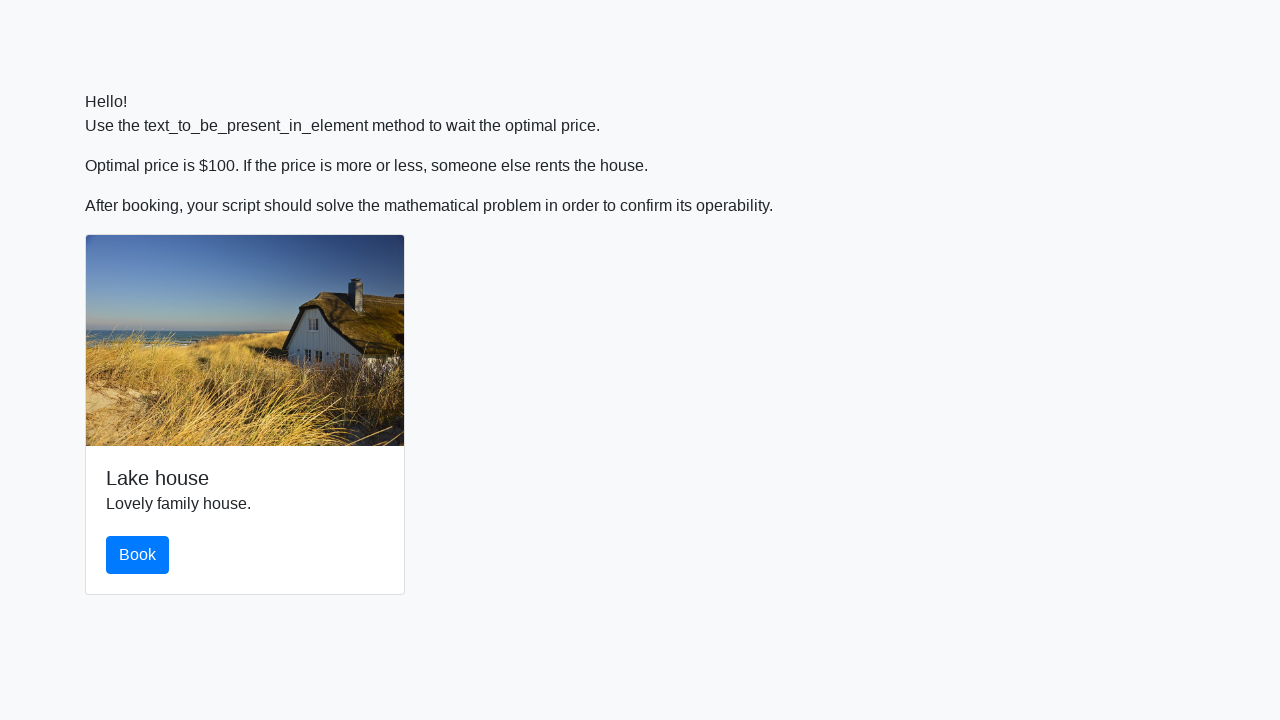

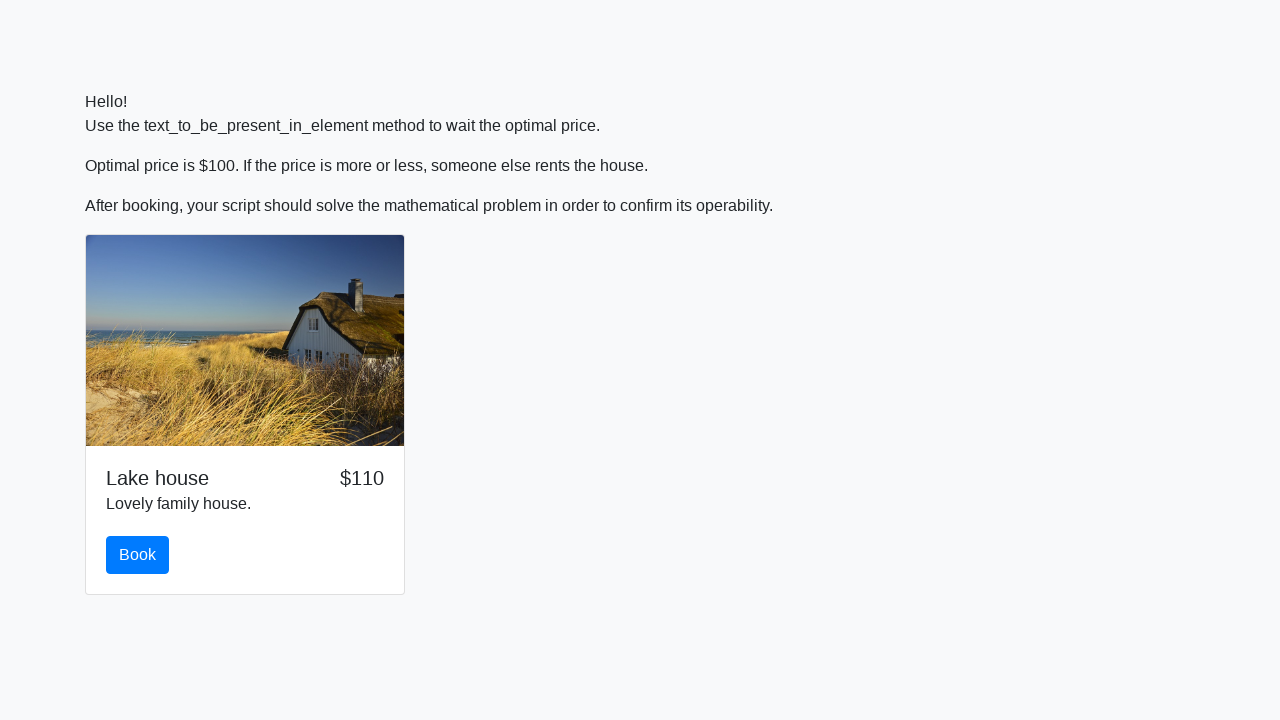